Tests an e-commerce vegetable shopping site by searching for products containing "ca", verifying product counts, adding a specific item (Carrot) to cart, and proceeding through checkout flow

Starting URL: https://rahulshettyacademy.com/seleniumPractise/#/

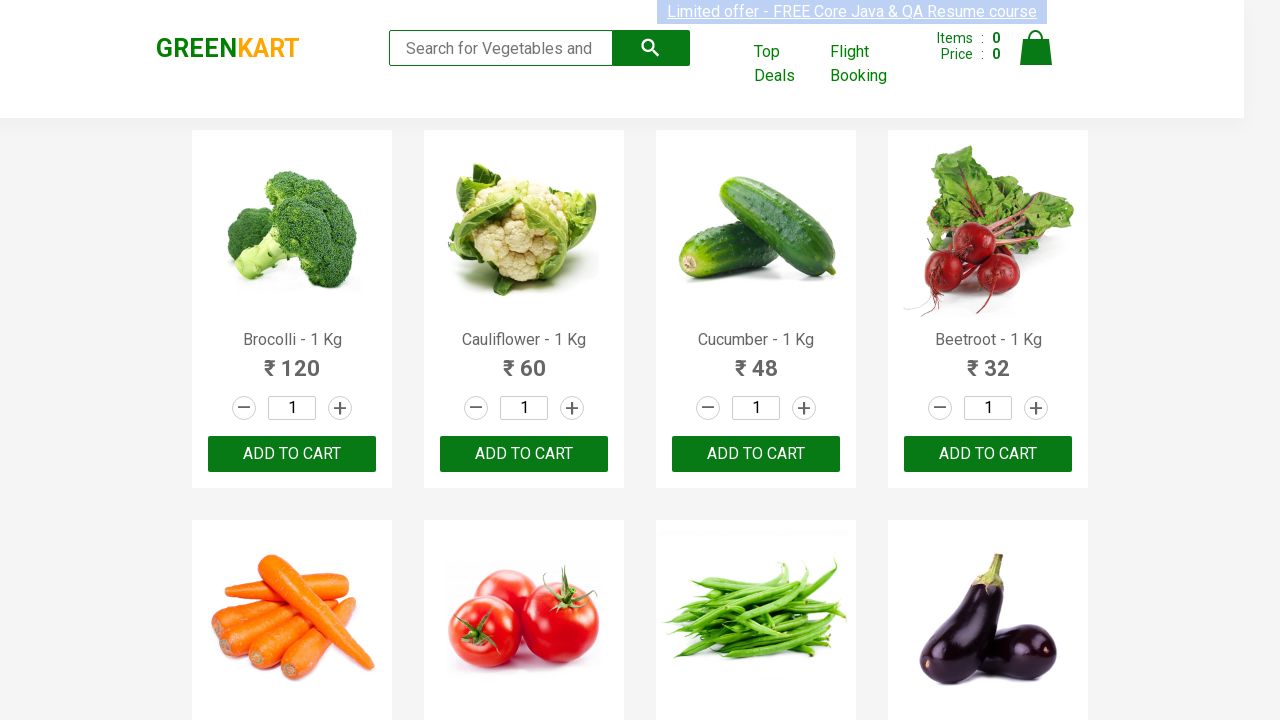

Filled search field with 'ca' to find products containing 'ca' on .search-keyword
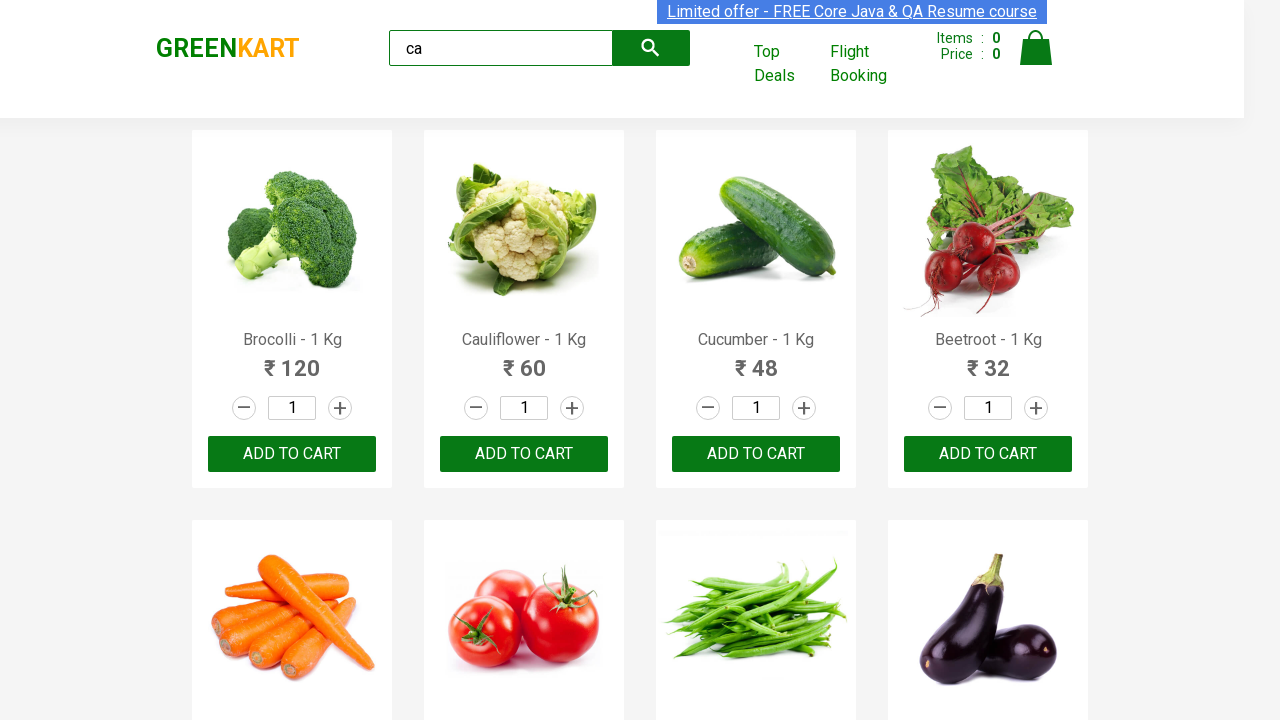

Waited 2 seconds for search results to load
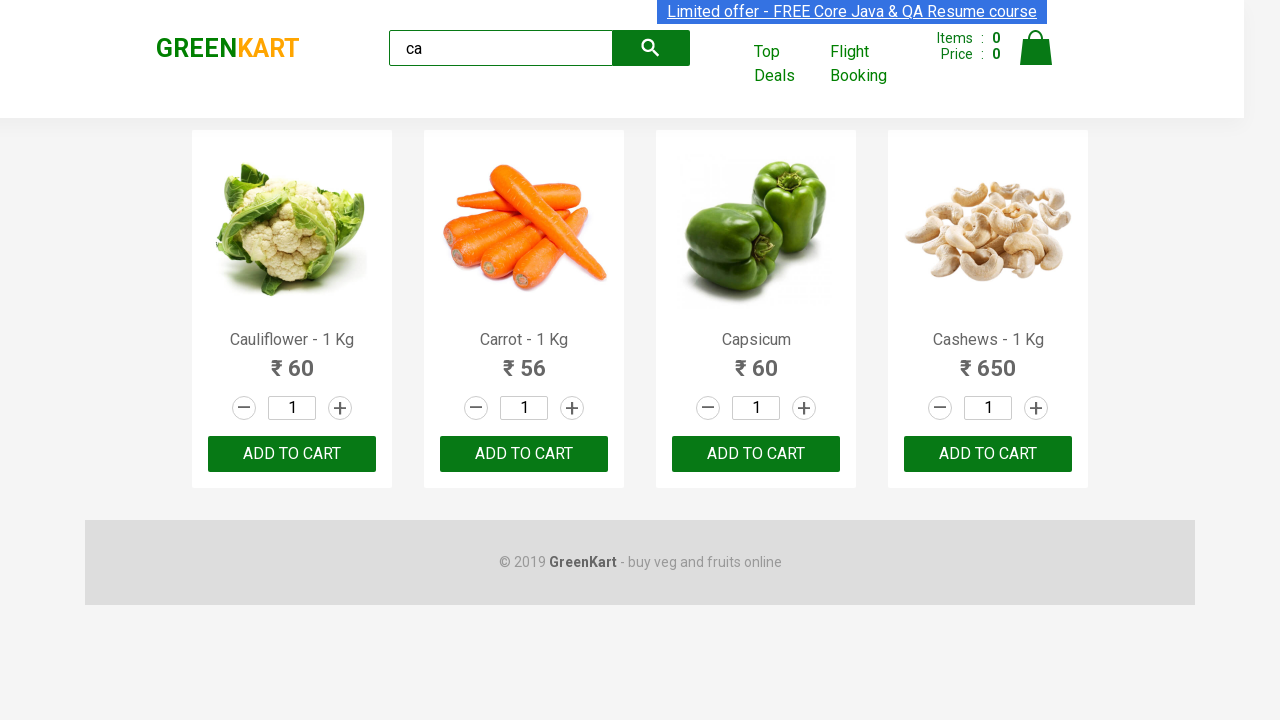

Verified product names are visible on page
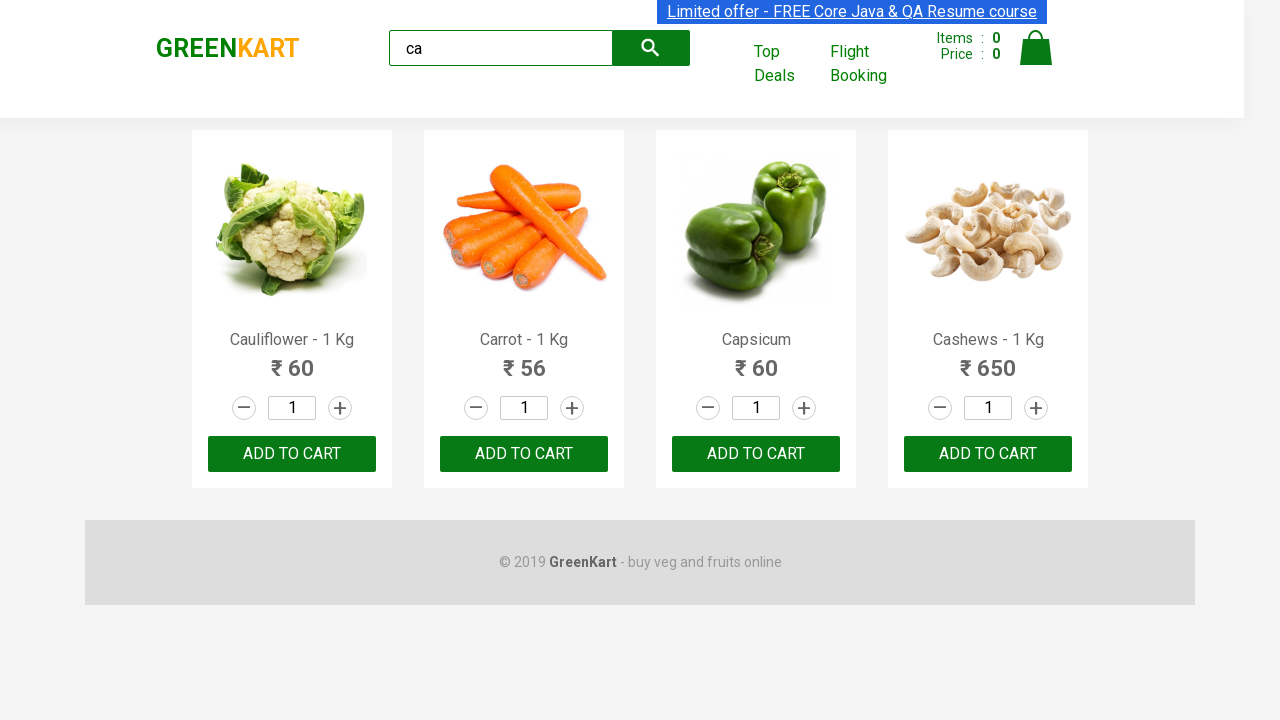

Retrieved all product elements, found 4 products
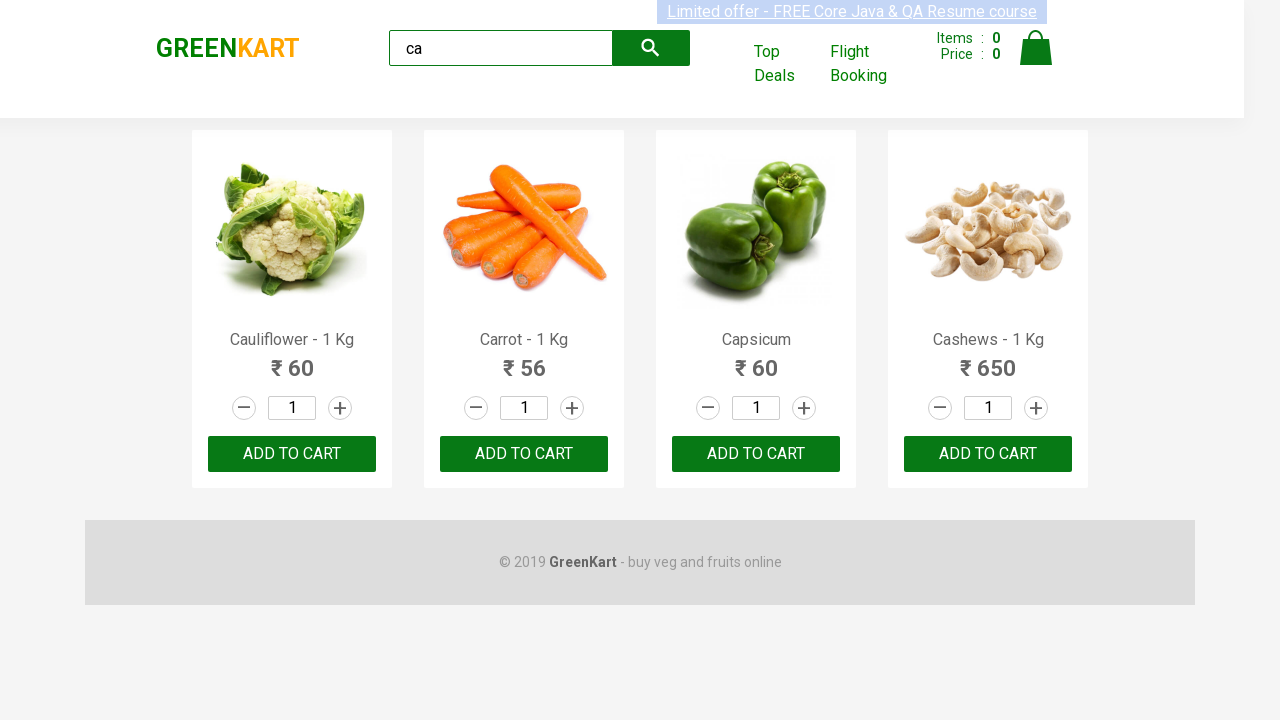

Found Carrot product and clicked Add to Cart button at (524, 454) on .products .product >> nth=1 >> button
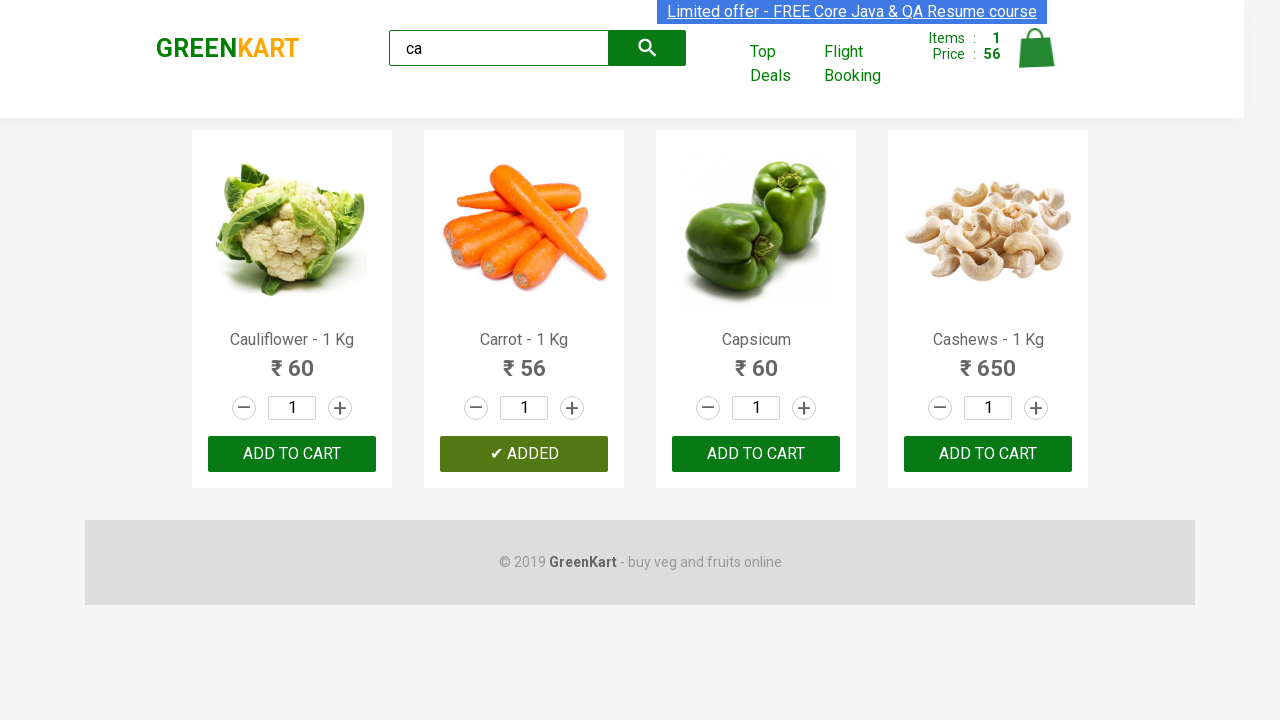

Verified brand text is visible on page
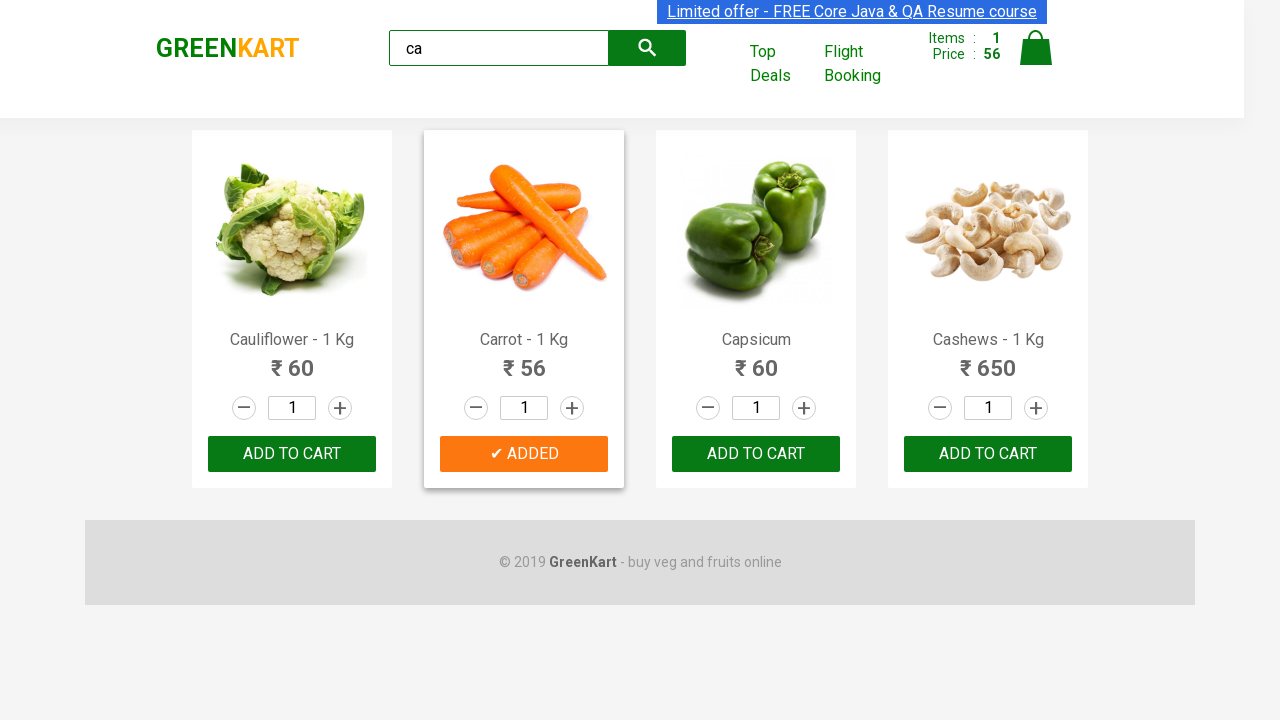

Clicked on cart icon to open shopping cart at (1036, 48) on img[alt='Cart']
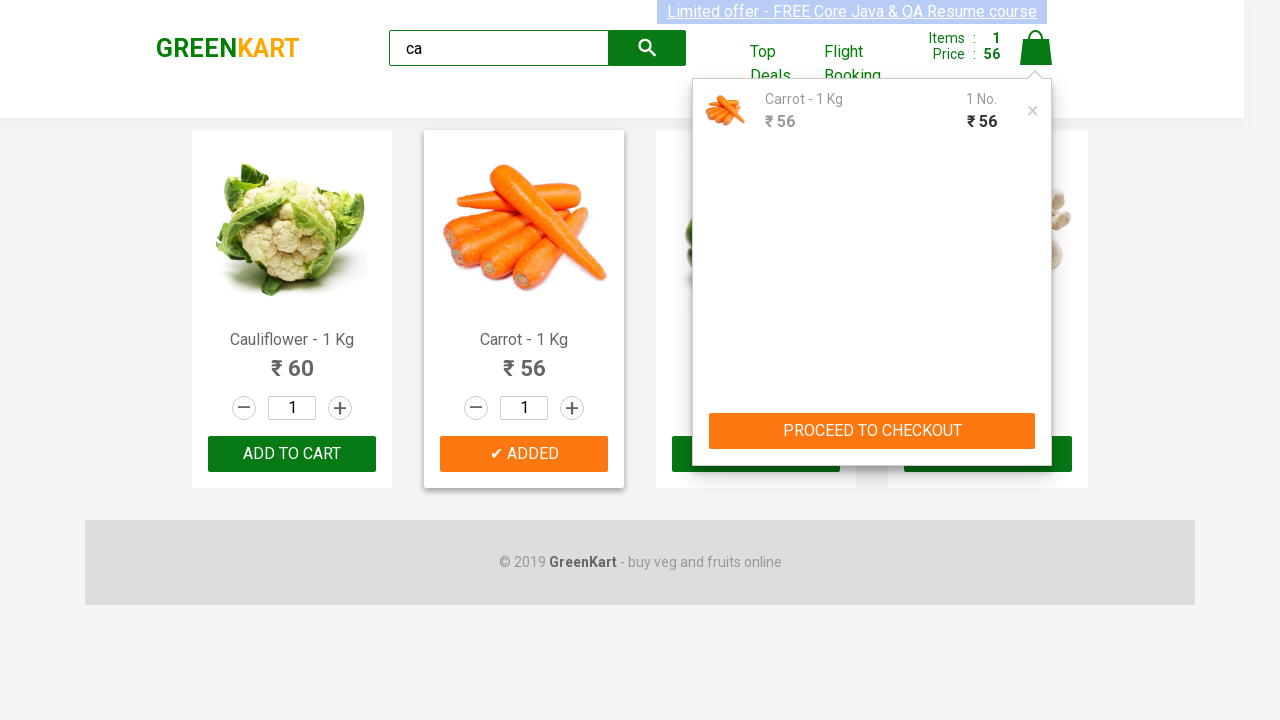

Clicked PROCEED TO CHECKOUT button at (872, 431) on text=PROCEED TO CHECKOUT
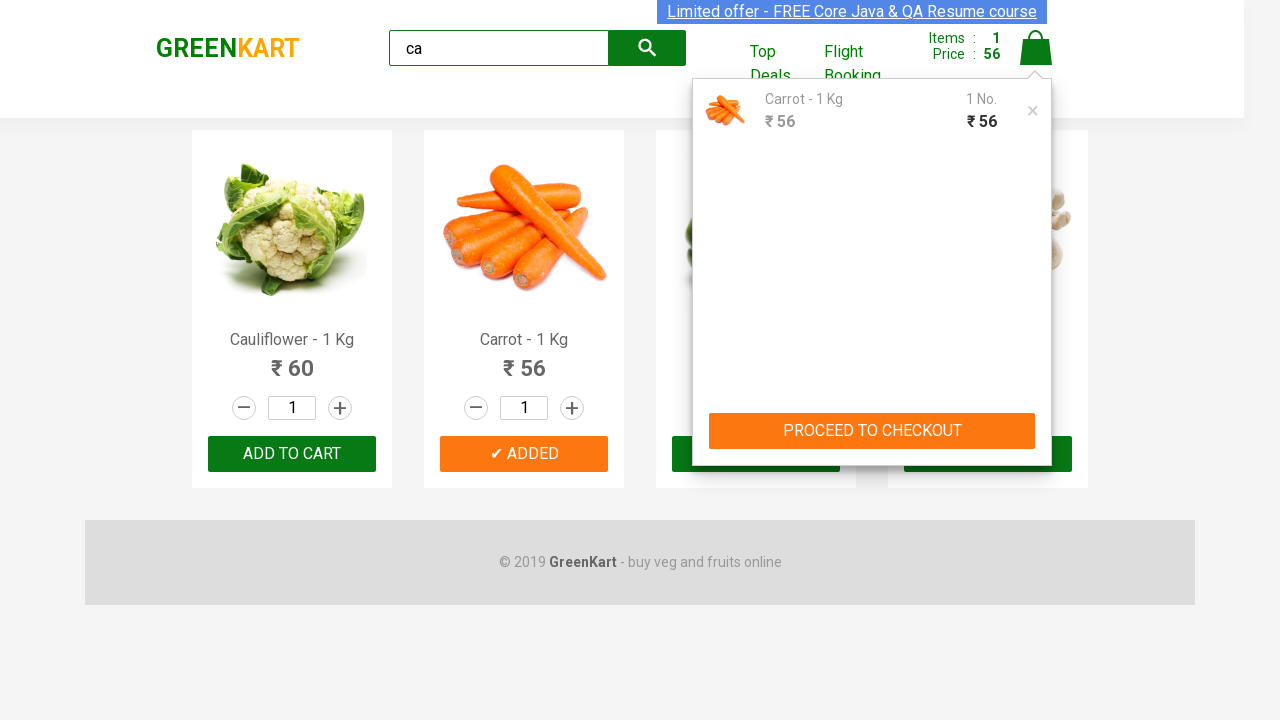

Clicked Place Order button to complete checkout at (1036, 420) on text=Place Order
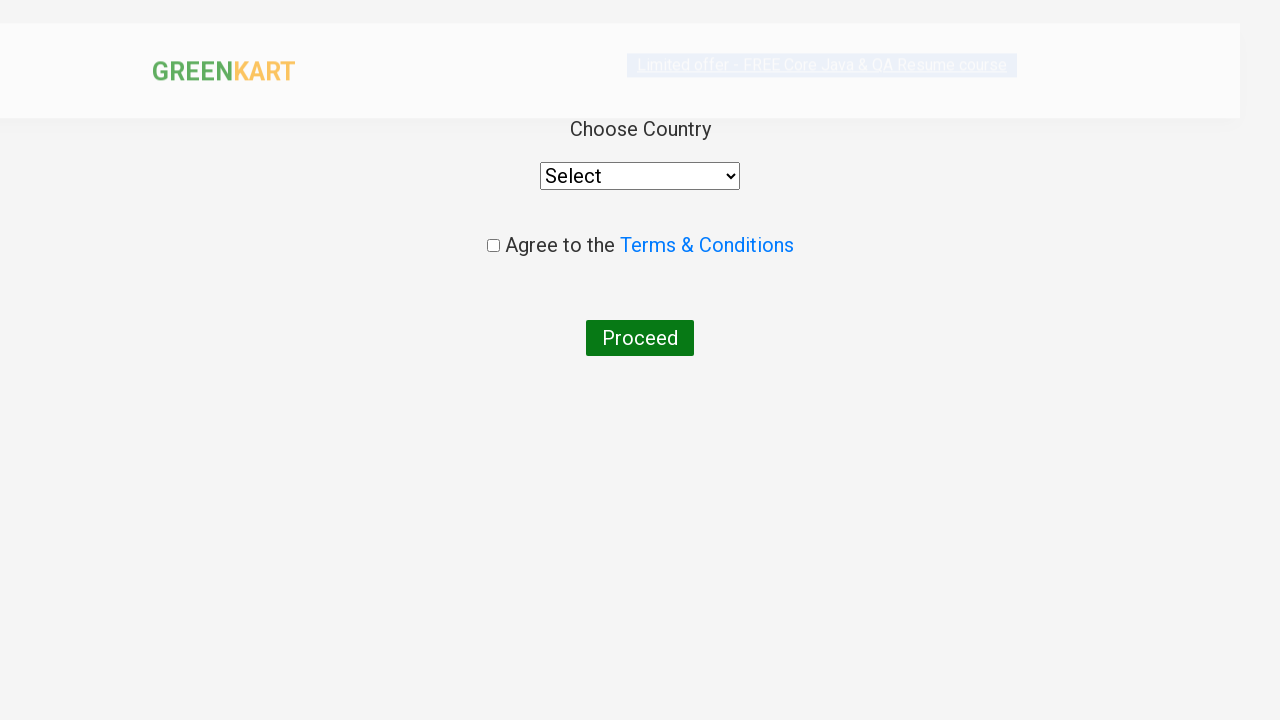

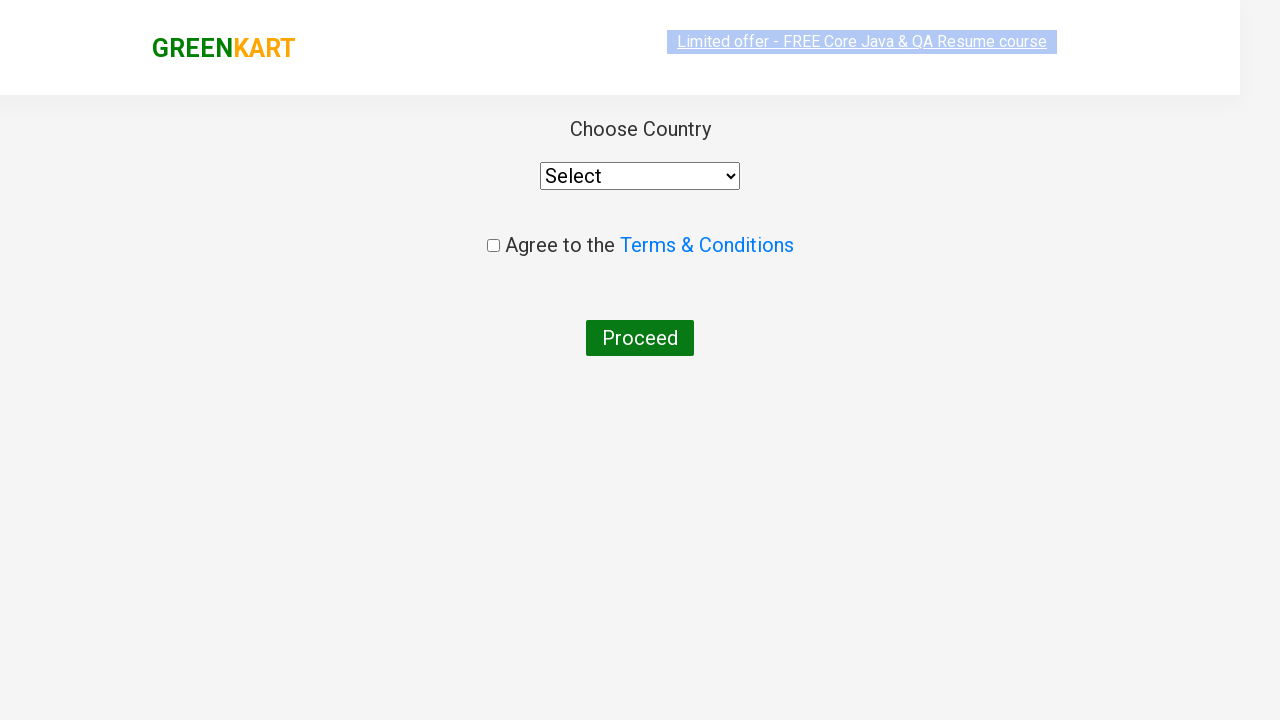